Tests checkbox interaction by clicking on a checkbox element on a sample checkbox page

Starting URL: http://the-internet.herokuapp.com/checkboxes

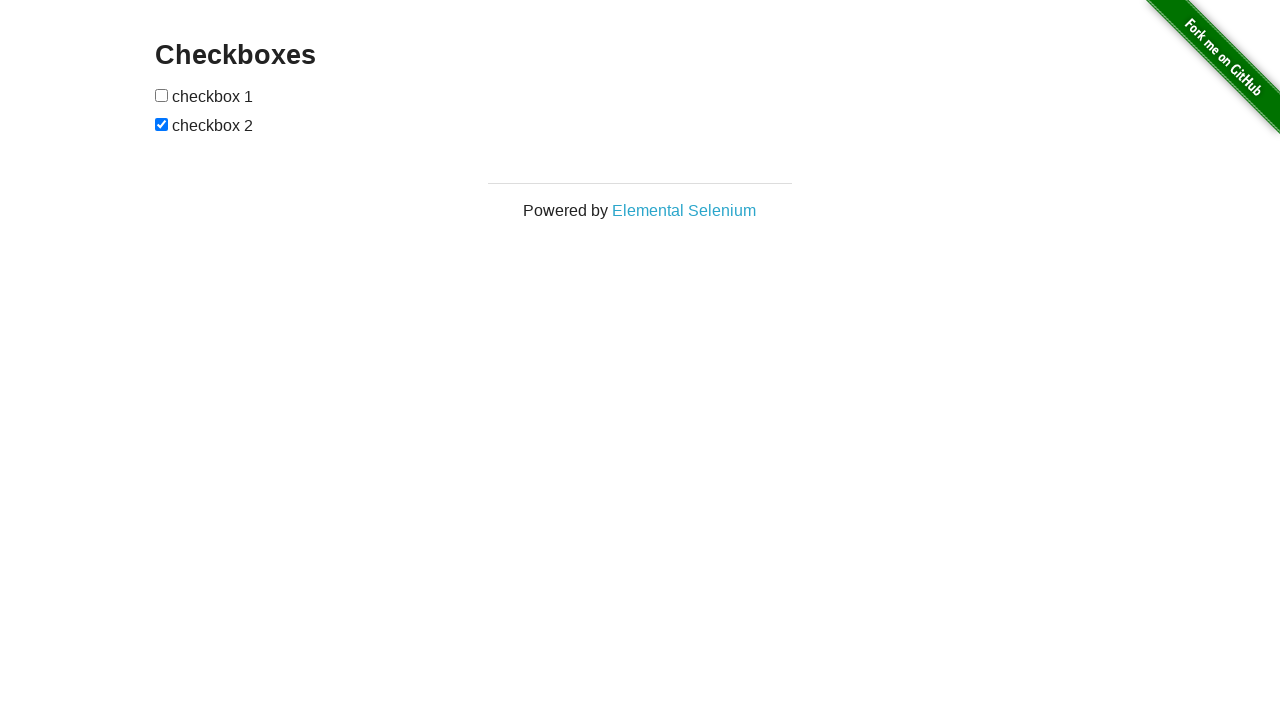

Clicked the first checkbox element at (162, 95) on input[type='checkbox'] >> nth=0
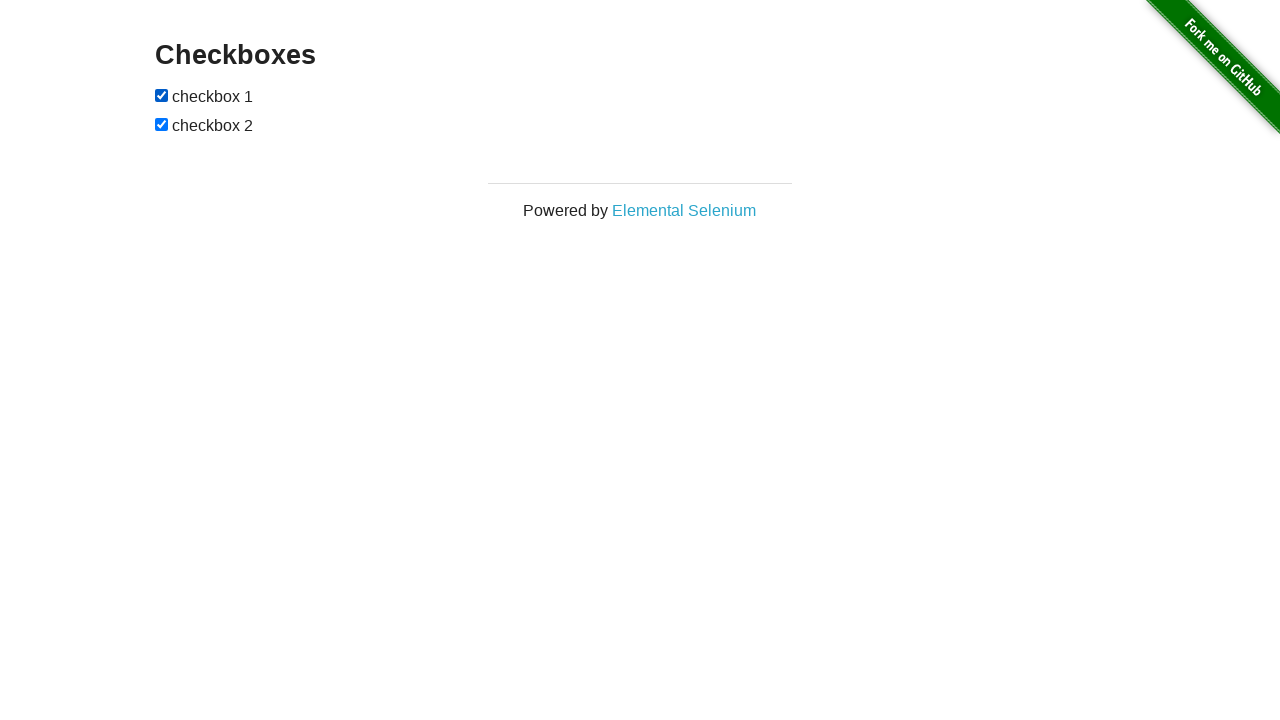

Waited 500ms for checkbox interaction to complete
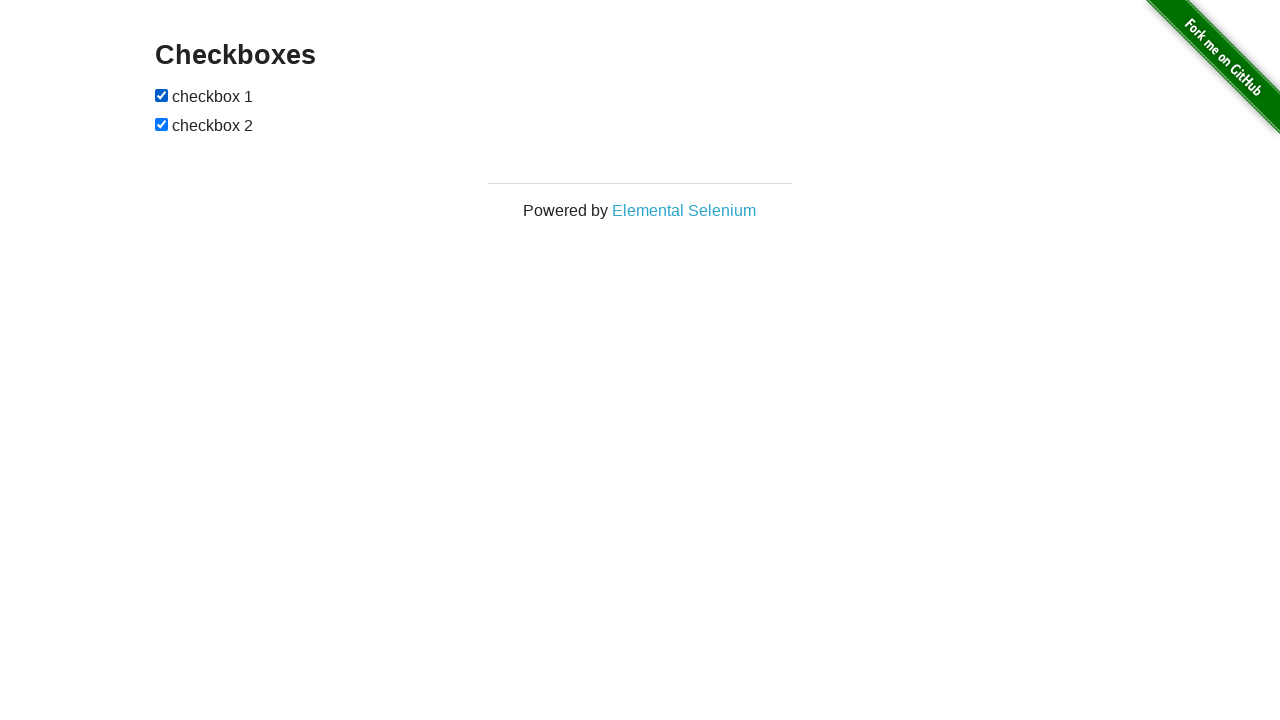

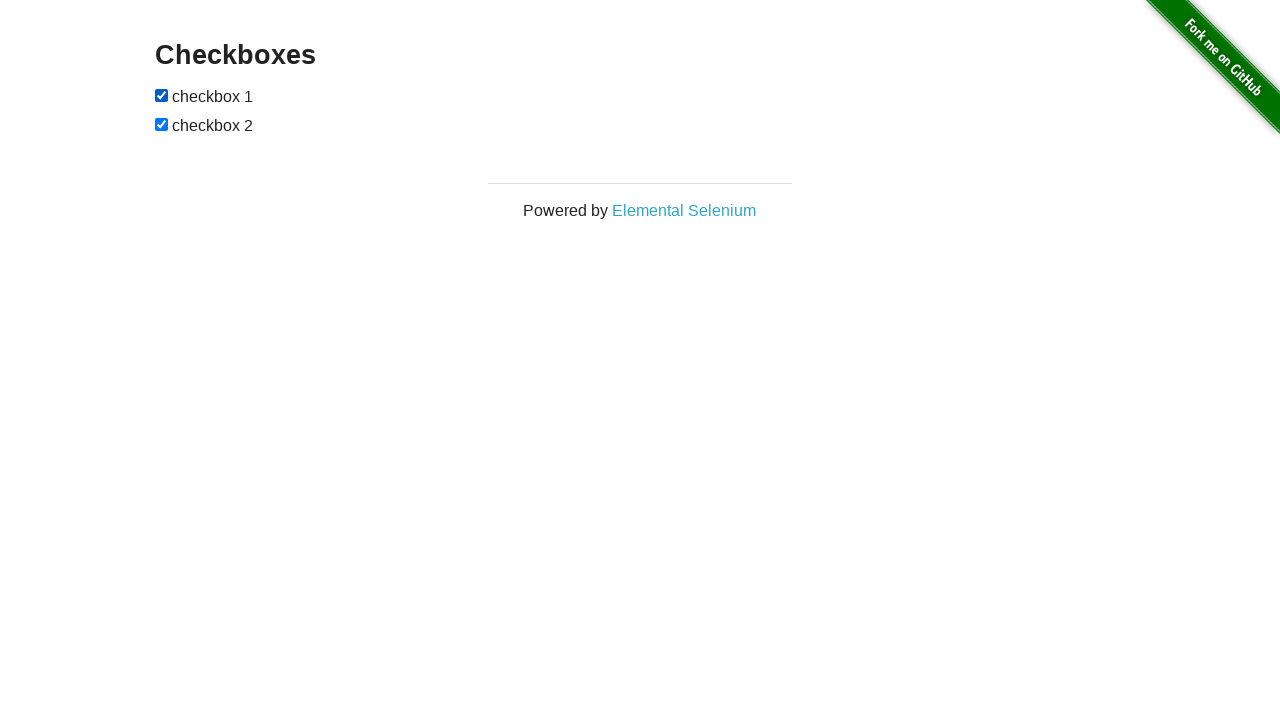